Tests removing an item from the to-do list by hovering over it and clicking the remove button

Starting URL: https://todolist.james.am/#/

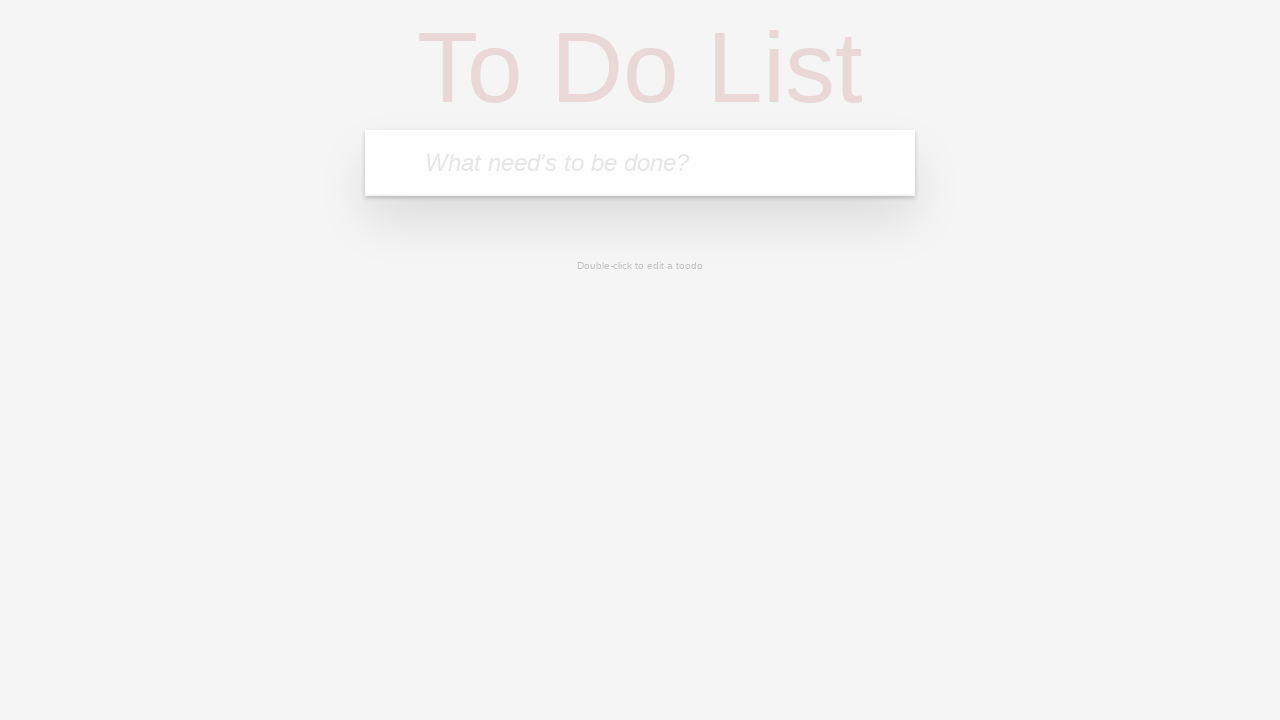

Waited for page to load (networkidle)
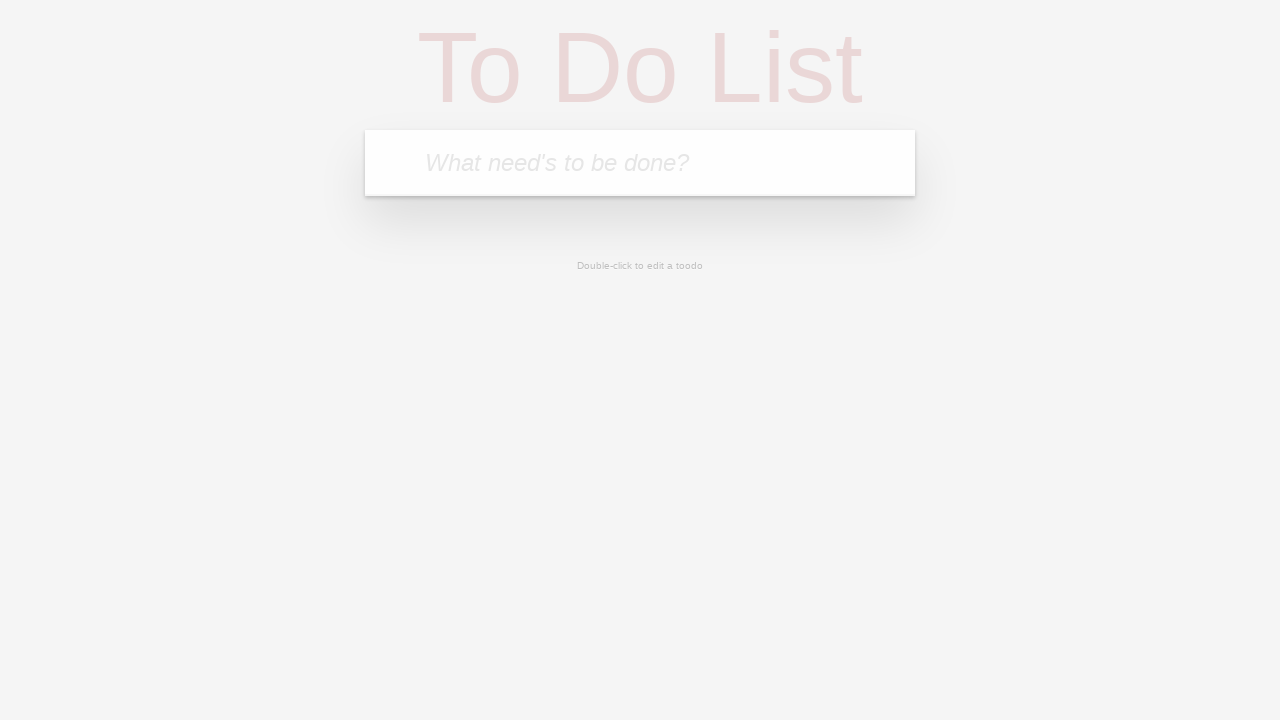

Filled input bar with 'TestItemToRemove' on xpath=//html/body/ng-view/section/header/form/input
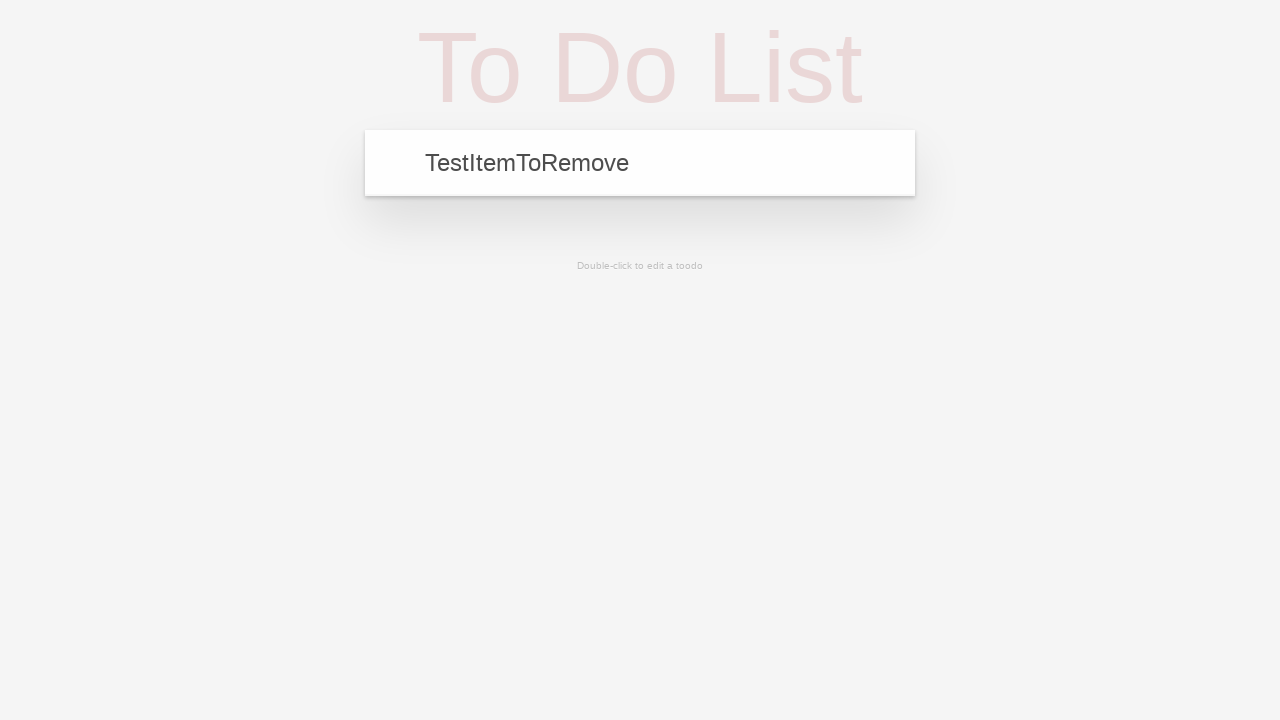

Pressed Enter to add to-do item on xpath=//html/body/ng-view/section/header/form/input
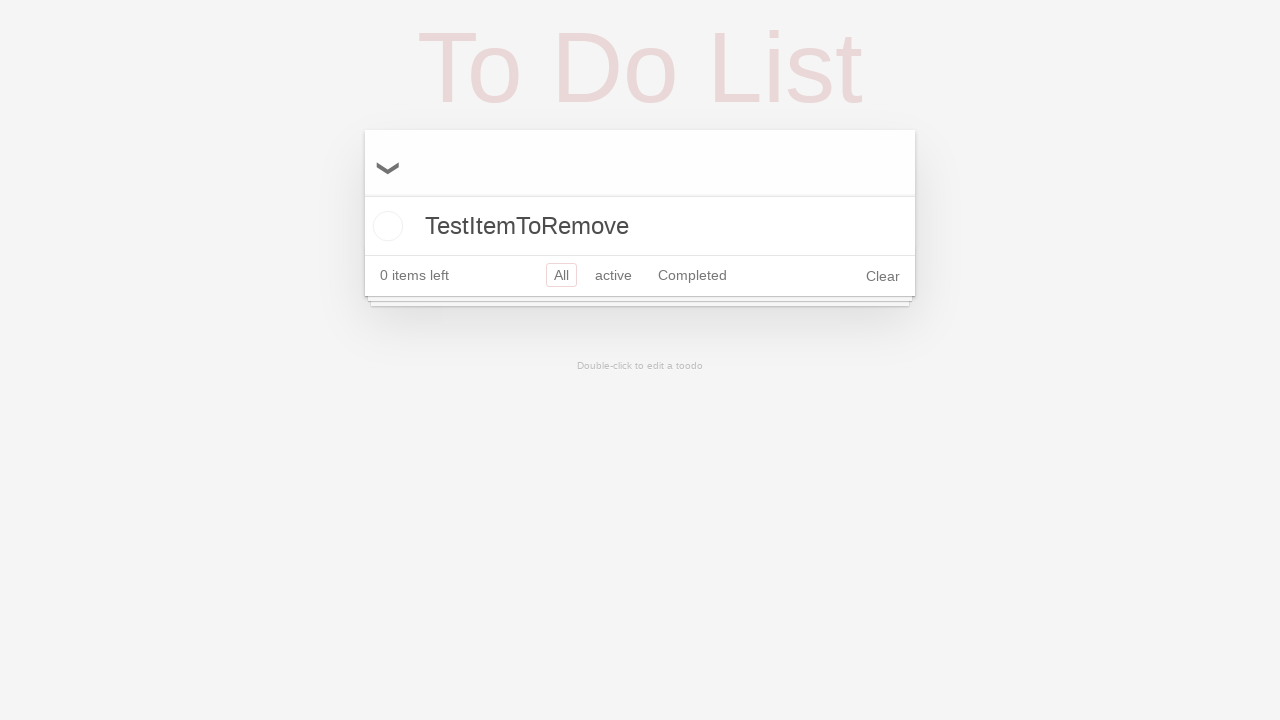

Waited for to-do item to appear in the list
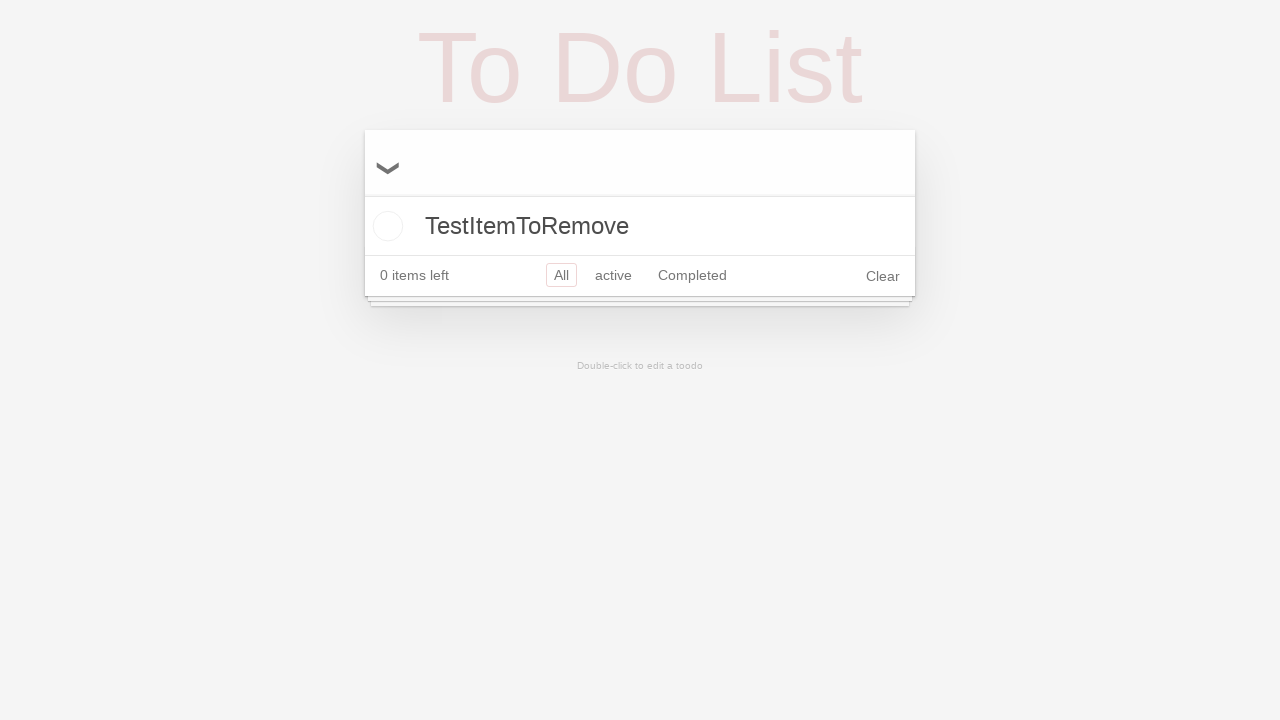

Verified item text is 'TestItemToRemove'
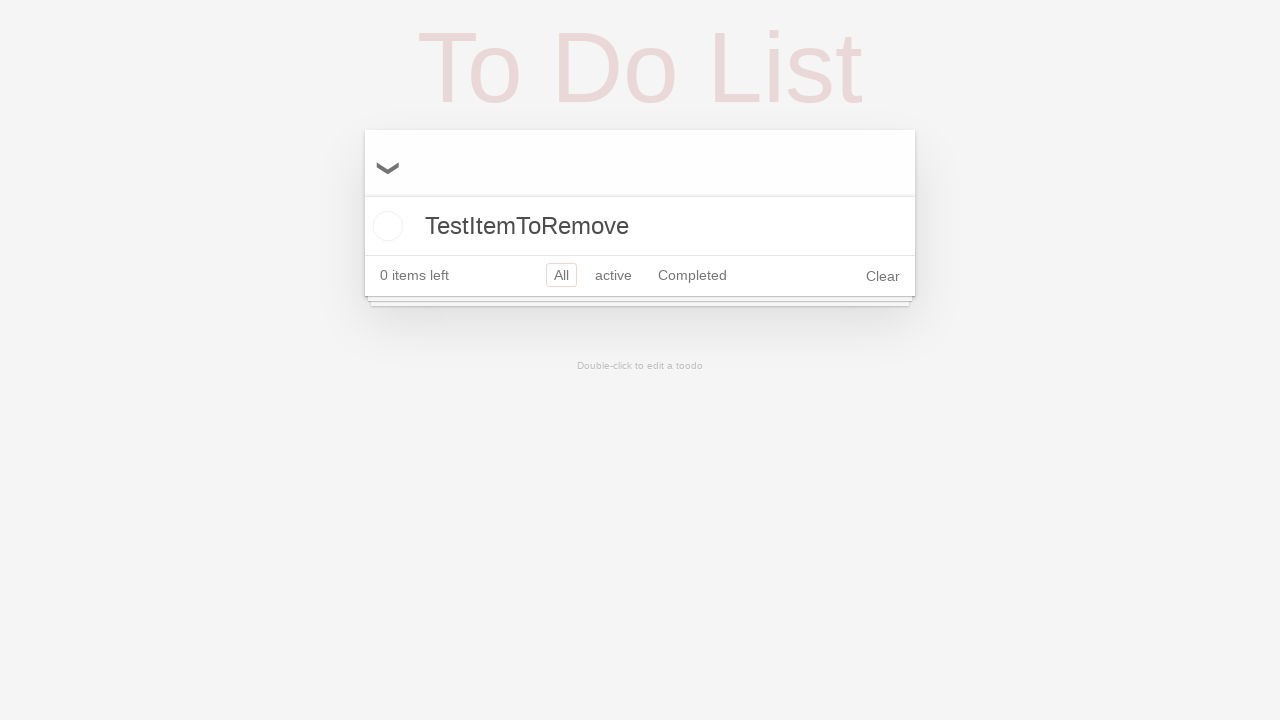

Hovered over to-do item to reveal remove button at (640, 226) on xpath=//html/body/ng-view/section/section/ul/li[1]/div/label
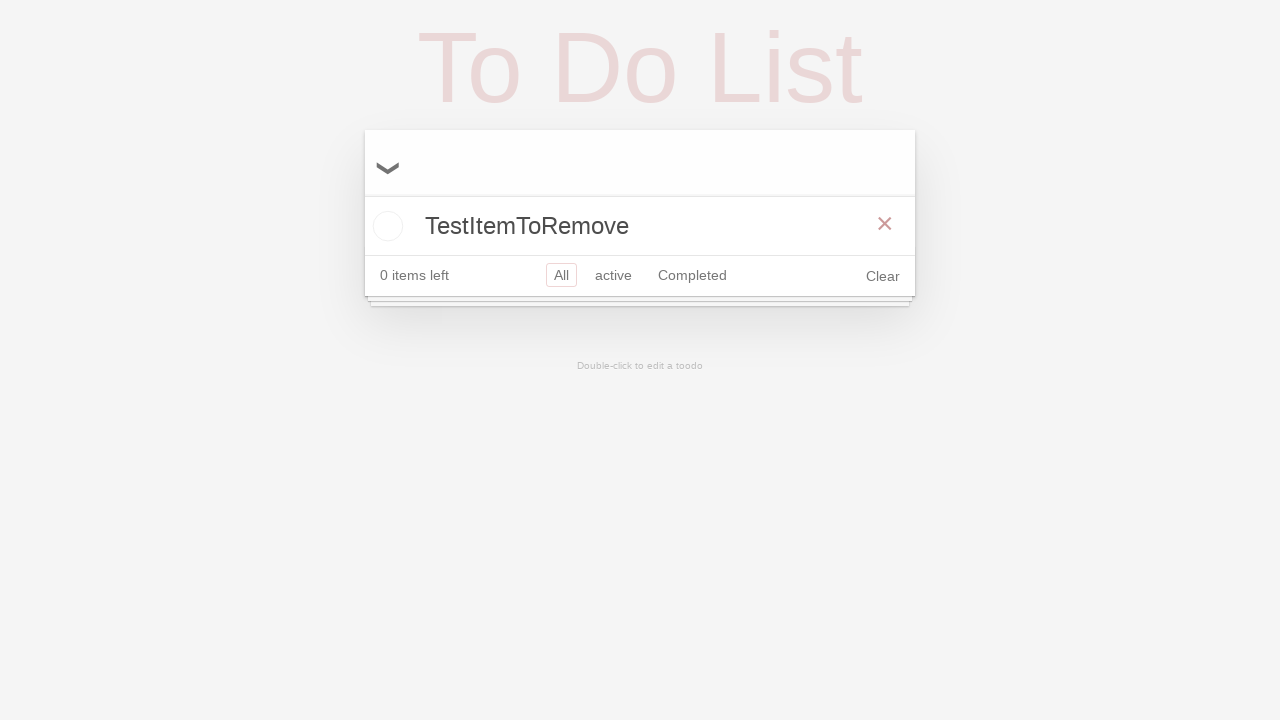

Clicked remove button at (885, 224) on xpath=//html/body/ng-view/section/section/ul/li/div/button
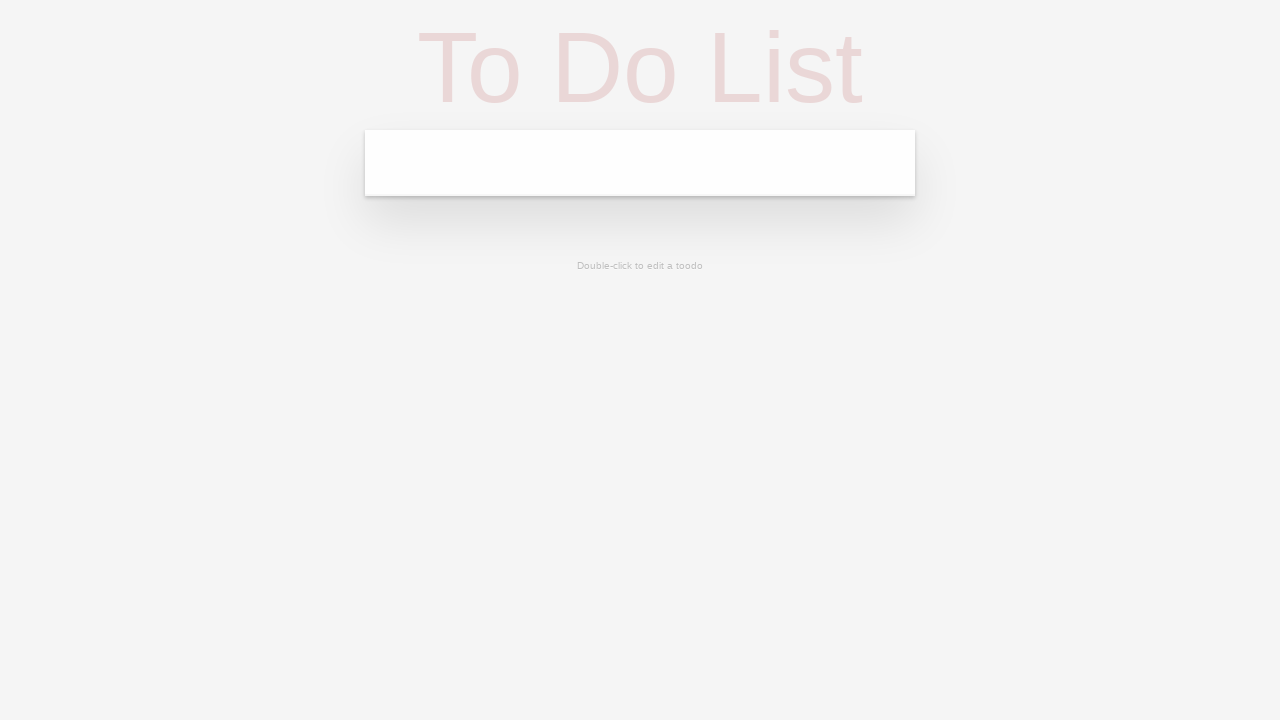

Waited 500ms for item removal to complete
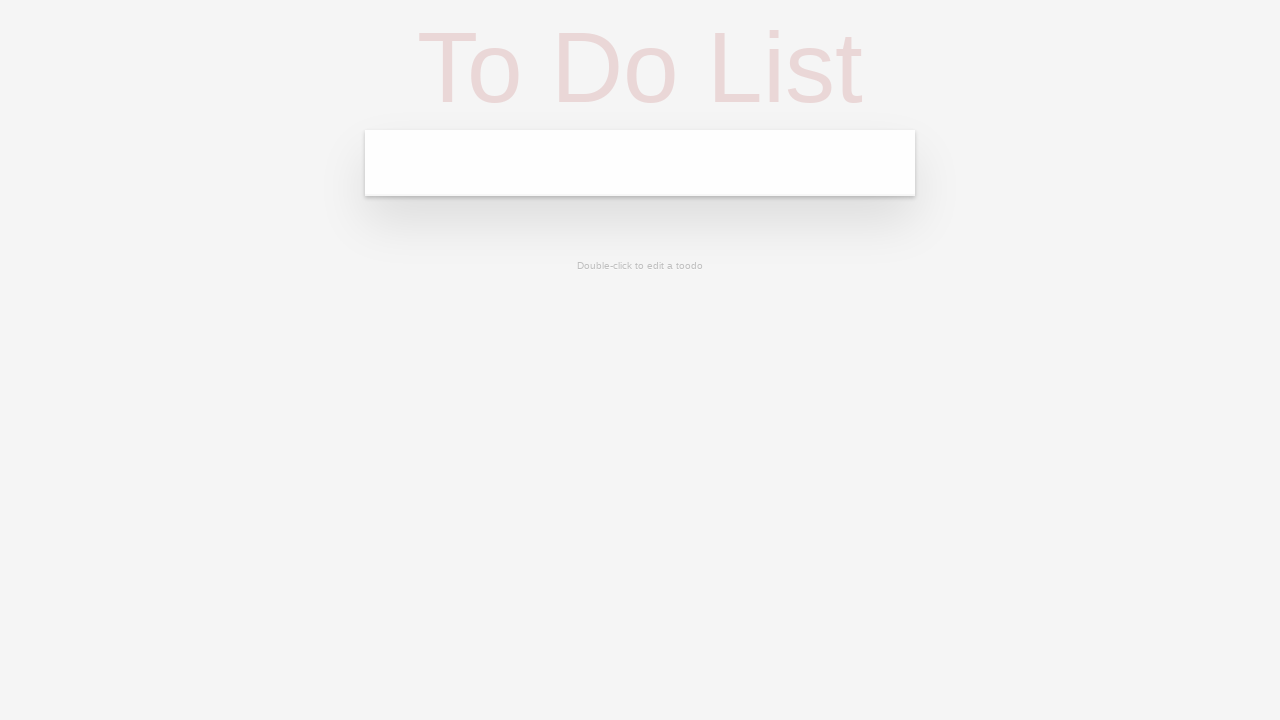

Verified item was successfully removed from the list
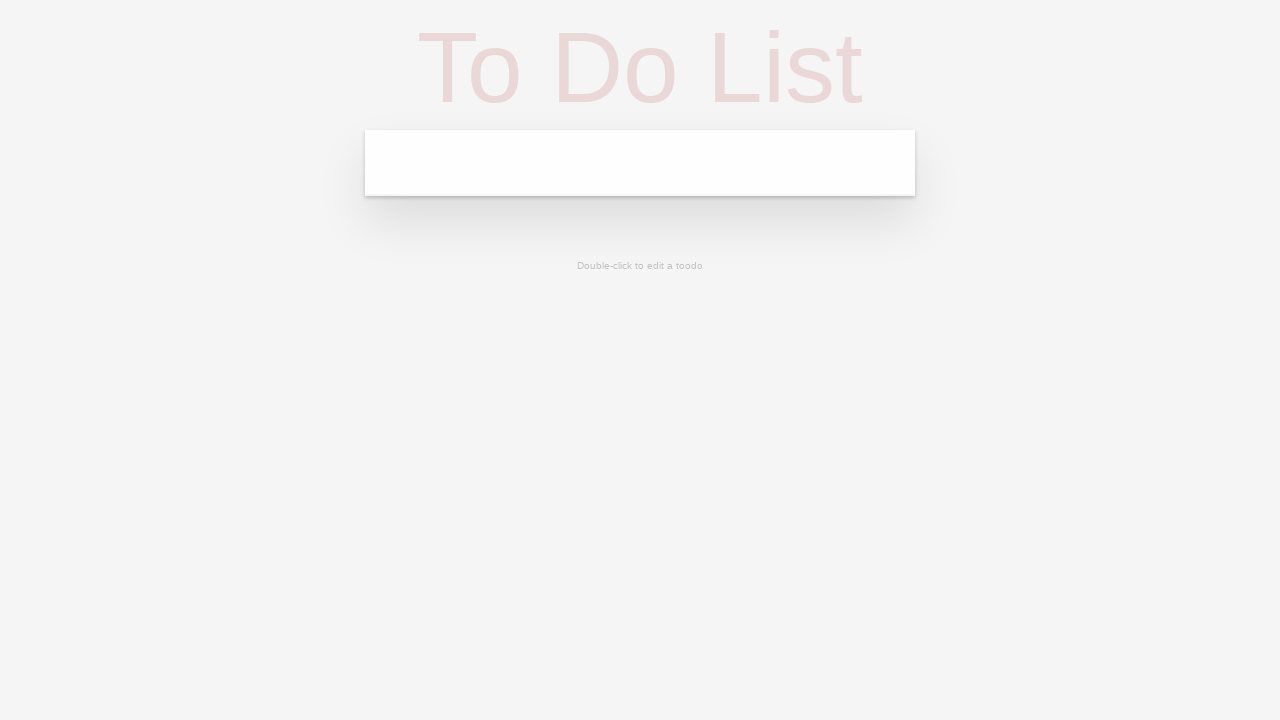

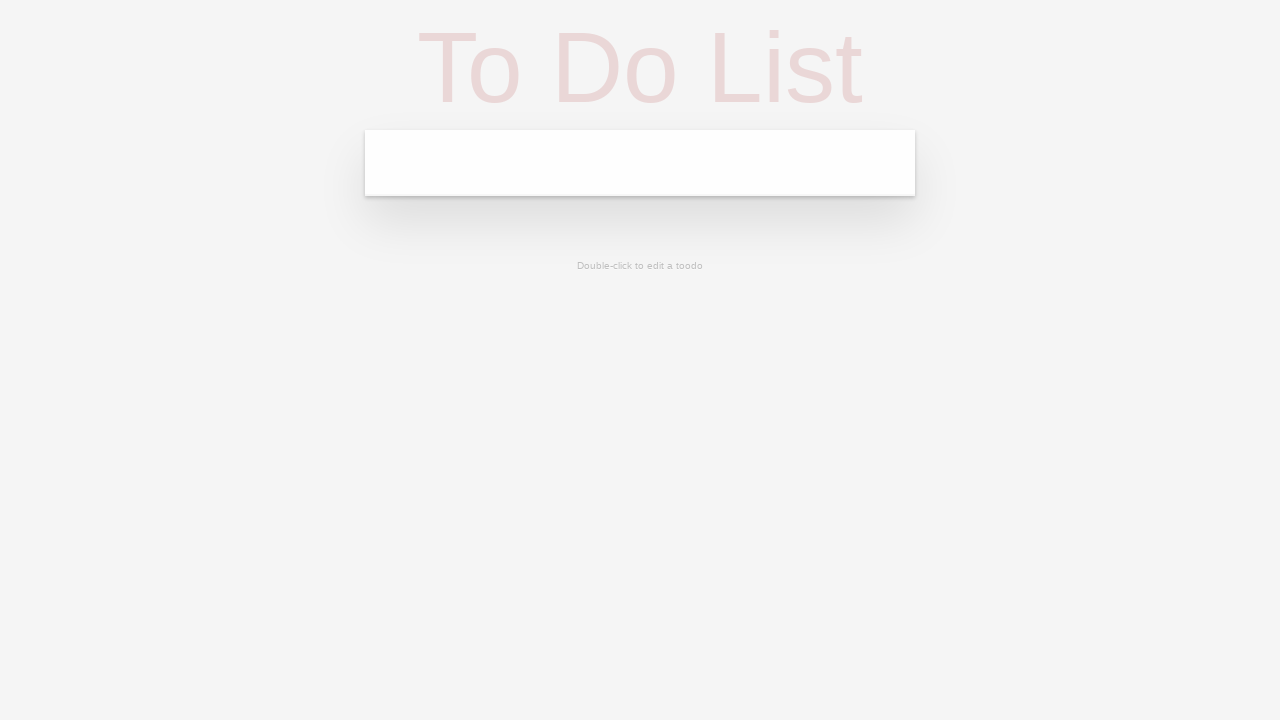